Tests alert handling by clicking on alerts section, triggering a delayed alert, verifying its text and dismissing it

Starting URL: https://demoqa.com/browser-windows

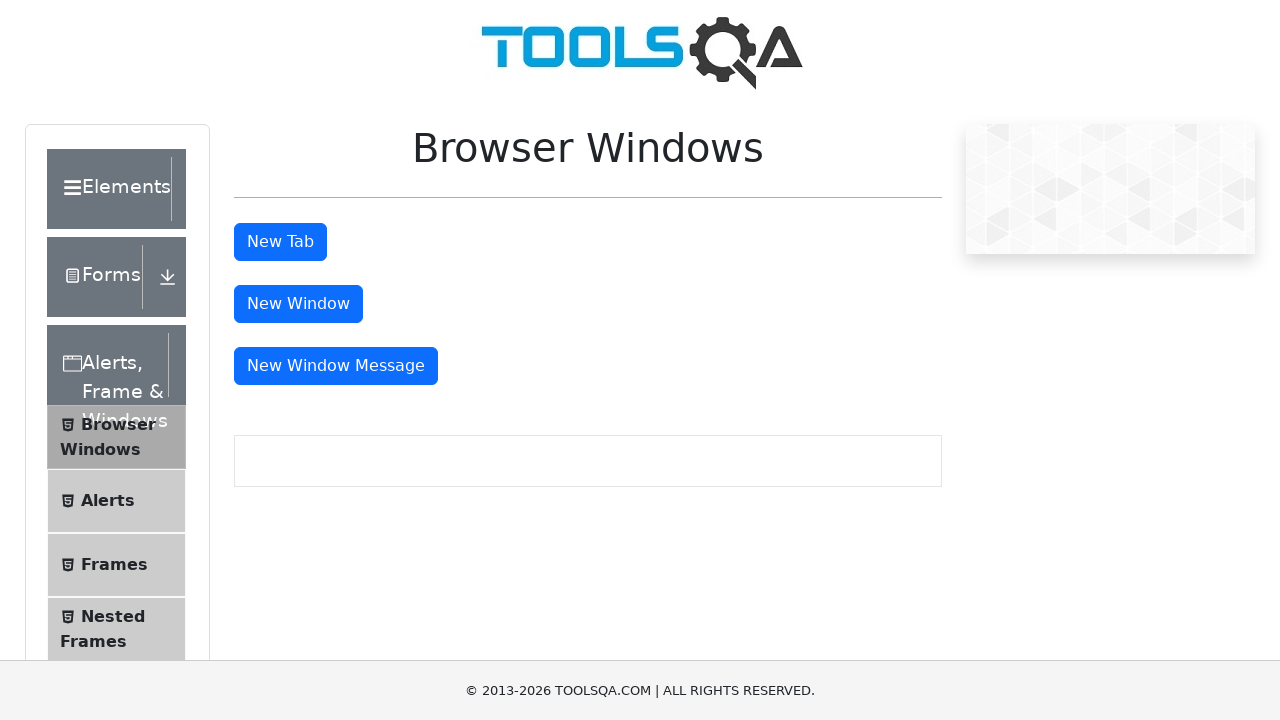

Clicked on Alerts menu item at (116, 501) on (//li[@id='item-1'])[2]
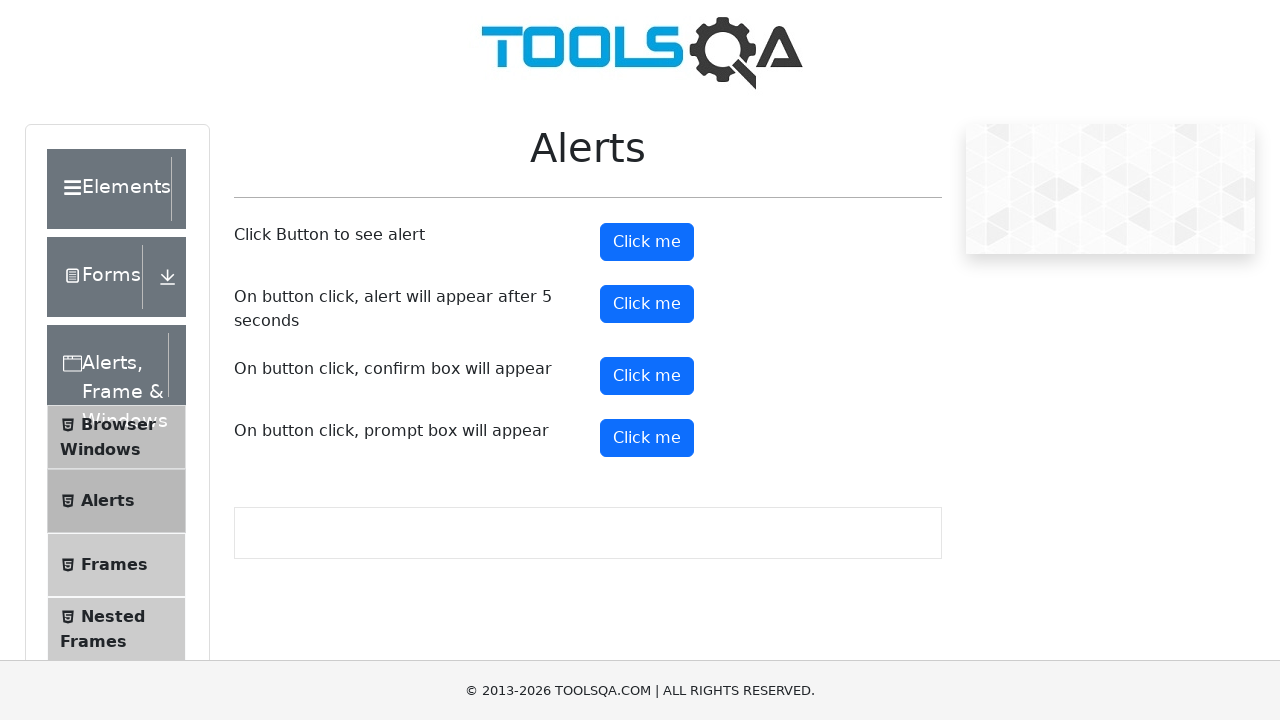

Clicked the button that triggers alert after 5 seconds at (647, 304) on (//button[@id])[2]
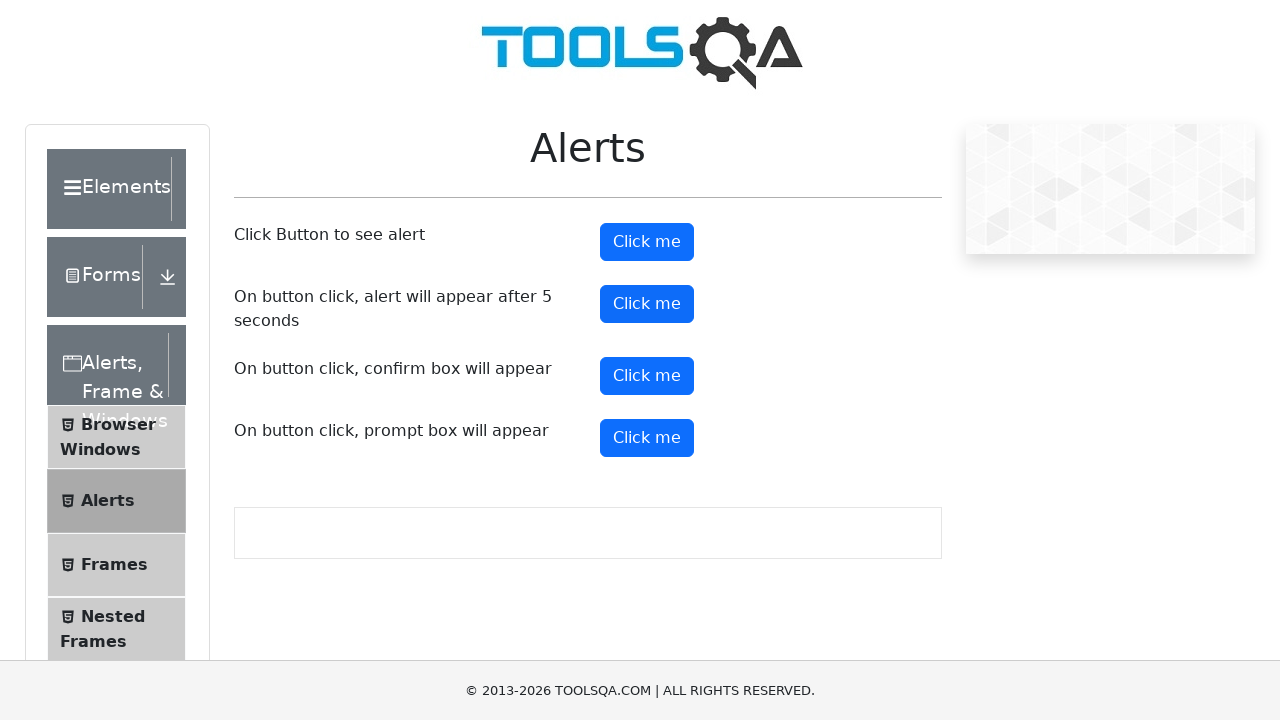

Waited 5.5 seconds for alert to appear
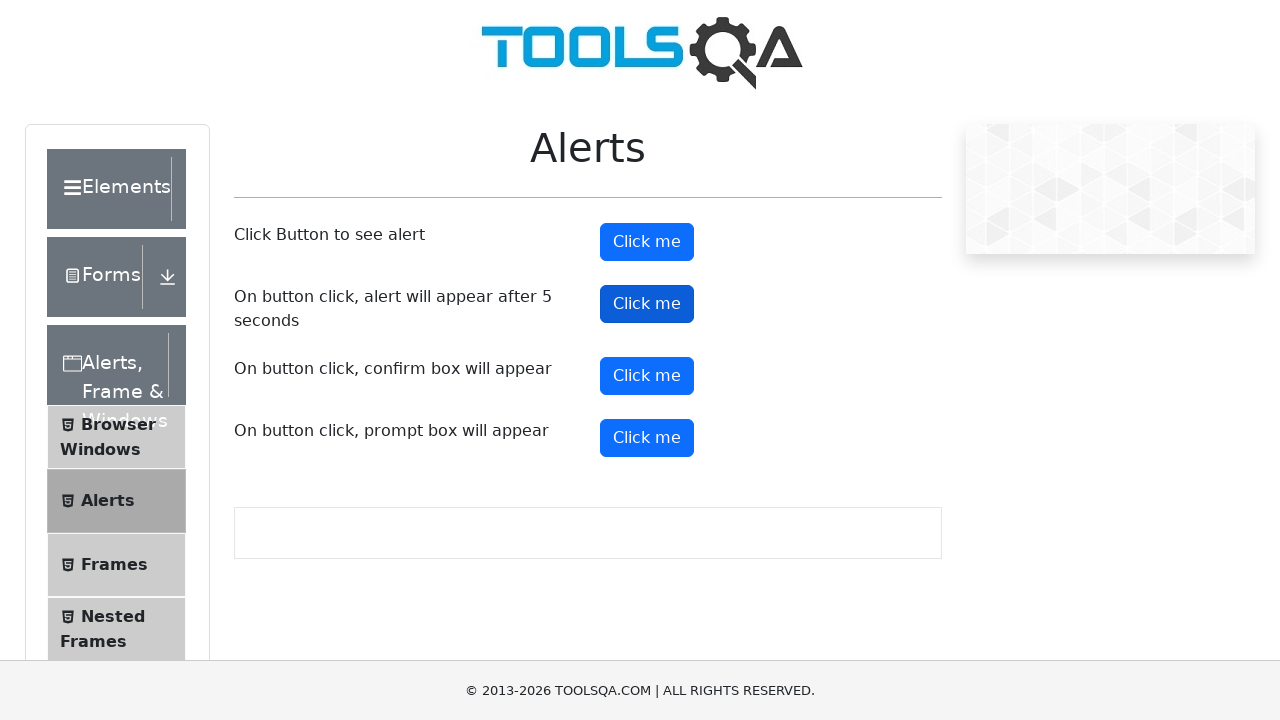

Set up dialog handler to accept alerts
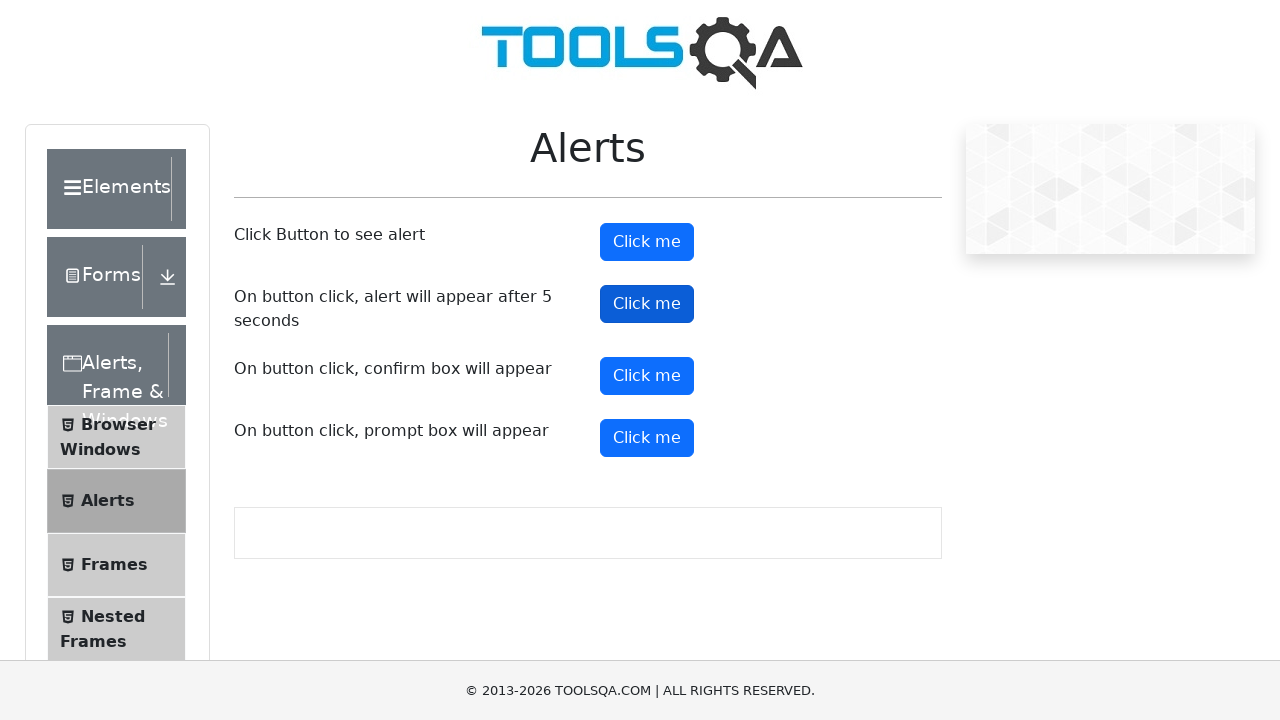

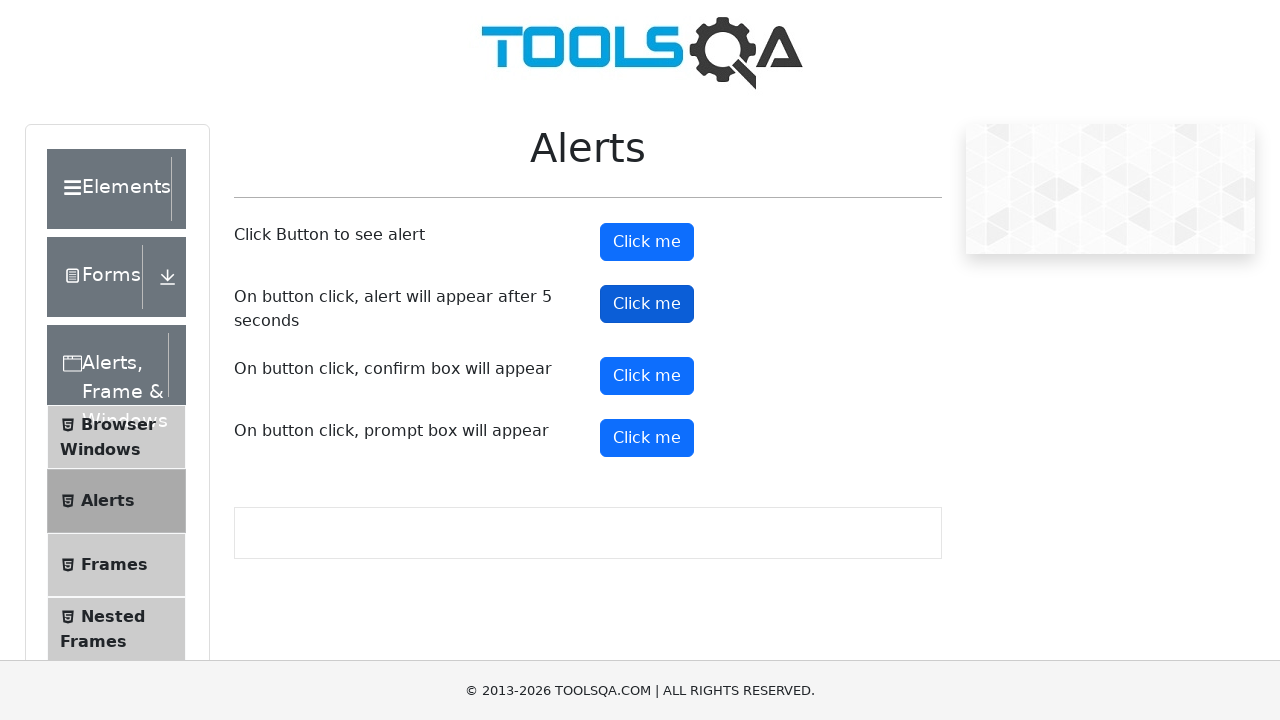